Tests various mouse actions including double click, single click, right click, and drag-and-drop operations across two demo pages

Starting URL: http://sahitest.com/demo/clicks.htm

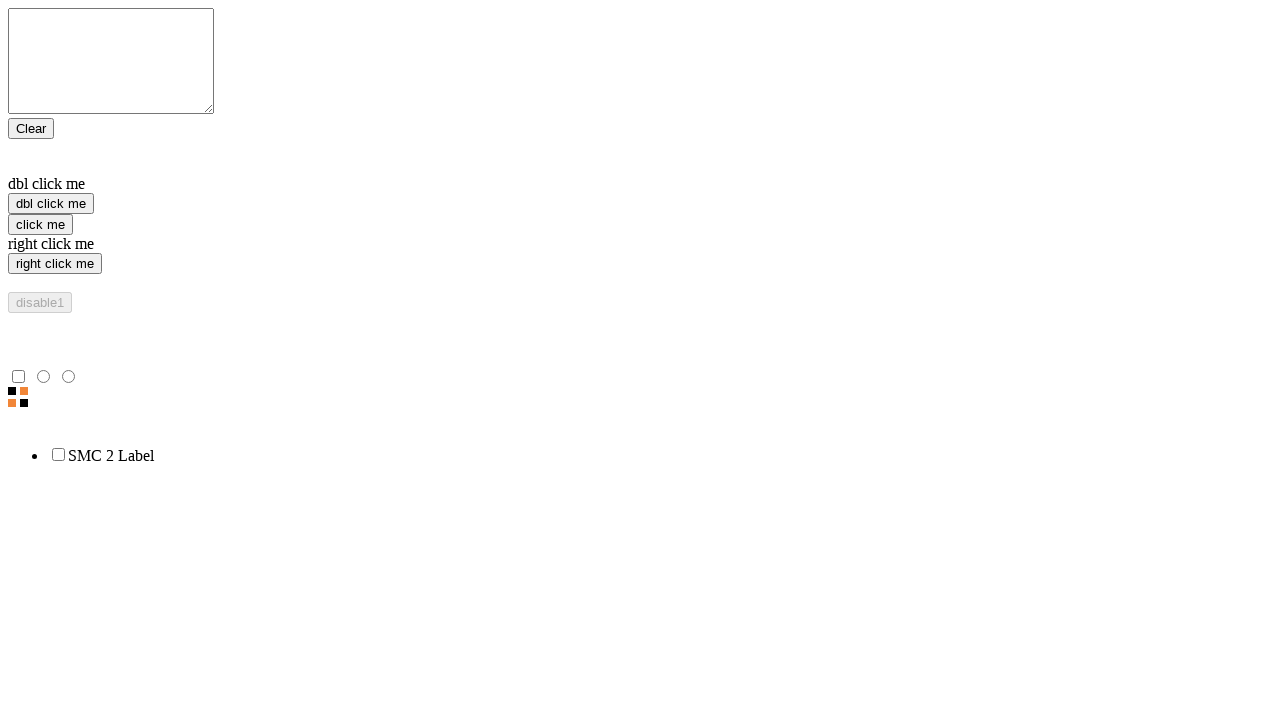

Located double-click element
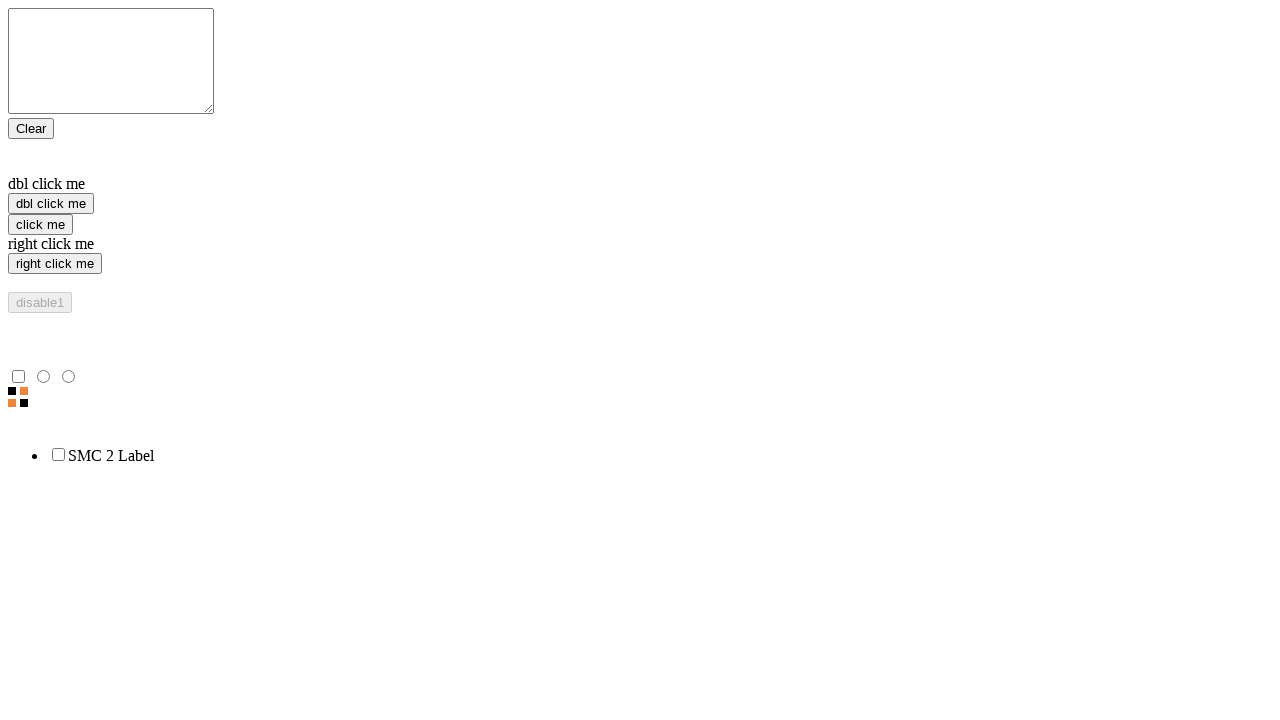

Located single-click element
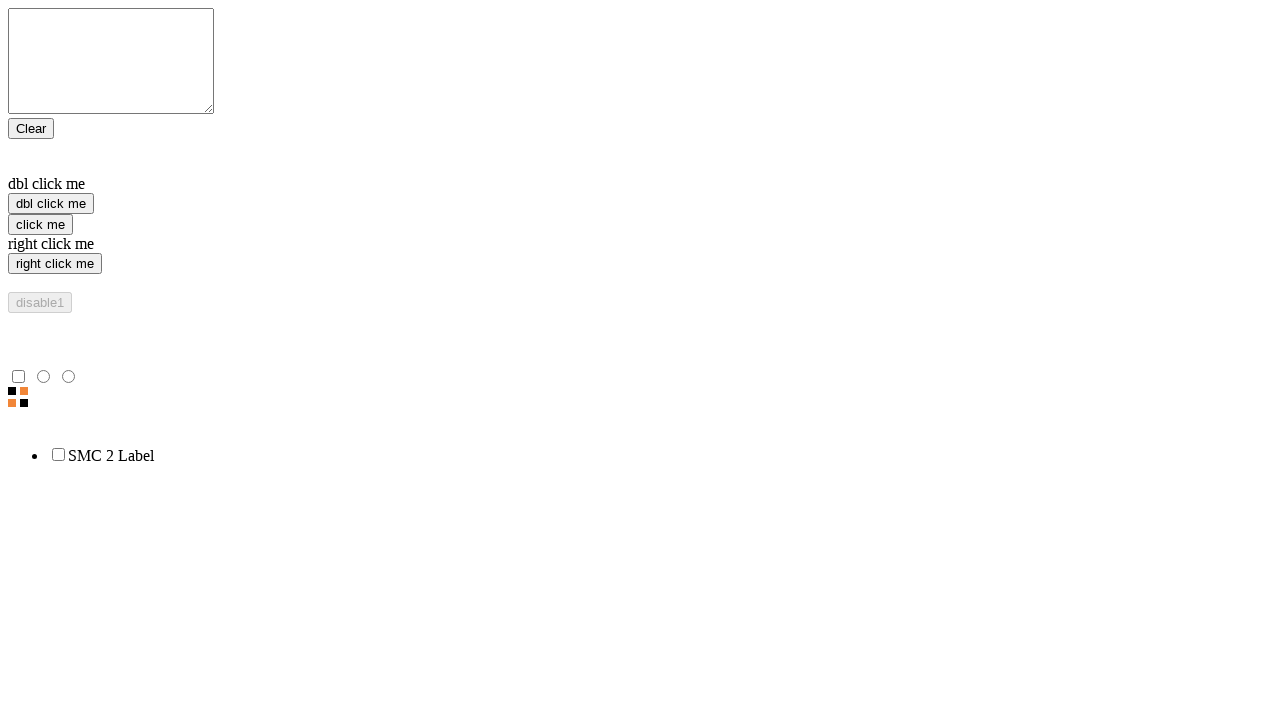

Located right-click element
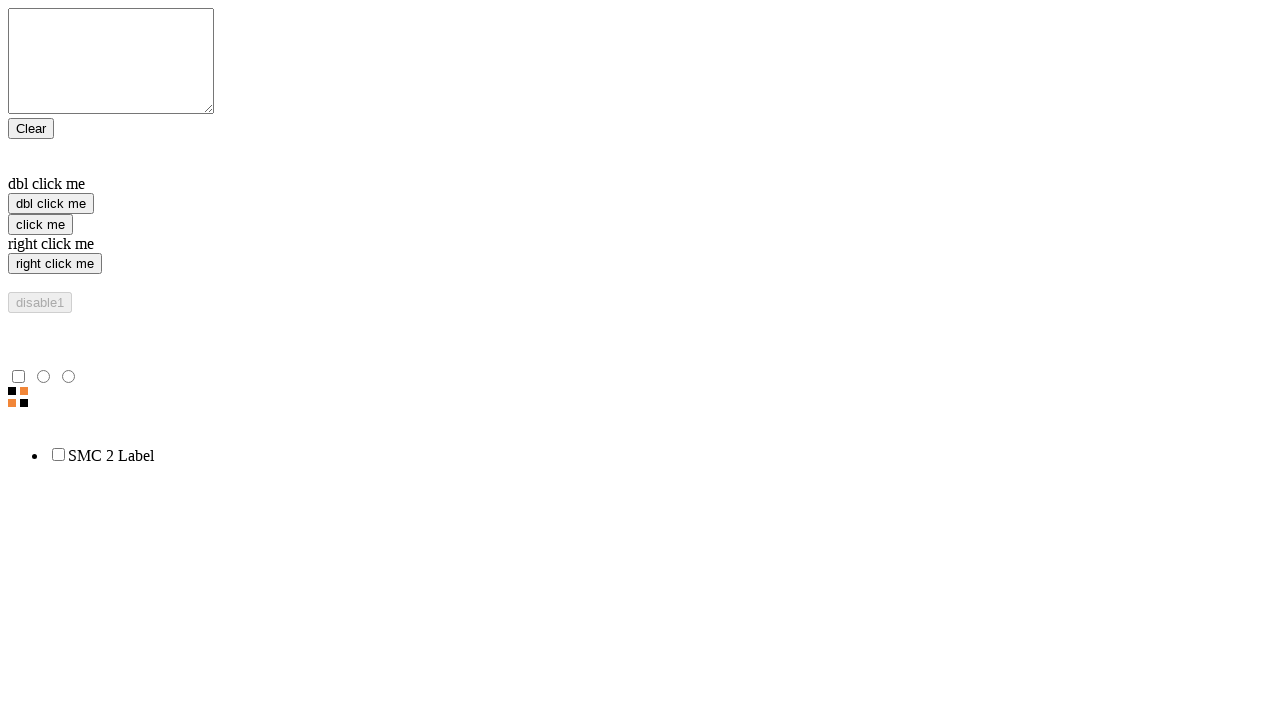

Located clear element
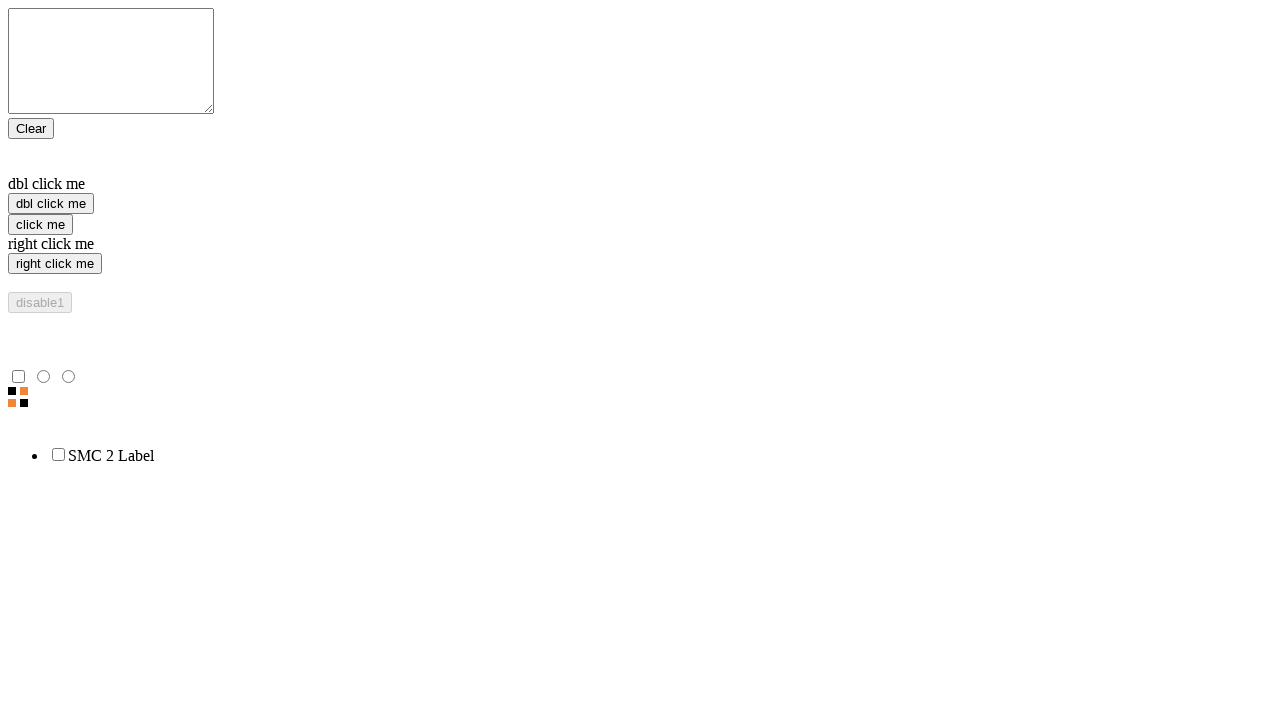

Performed double-click action on element at (51, 204) on xpath=/html/body/form/input[2]
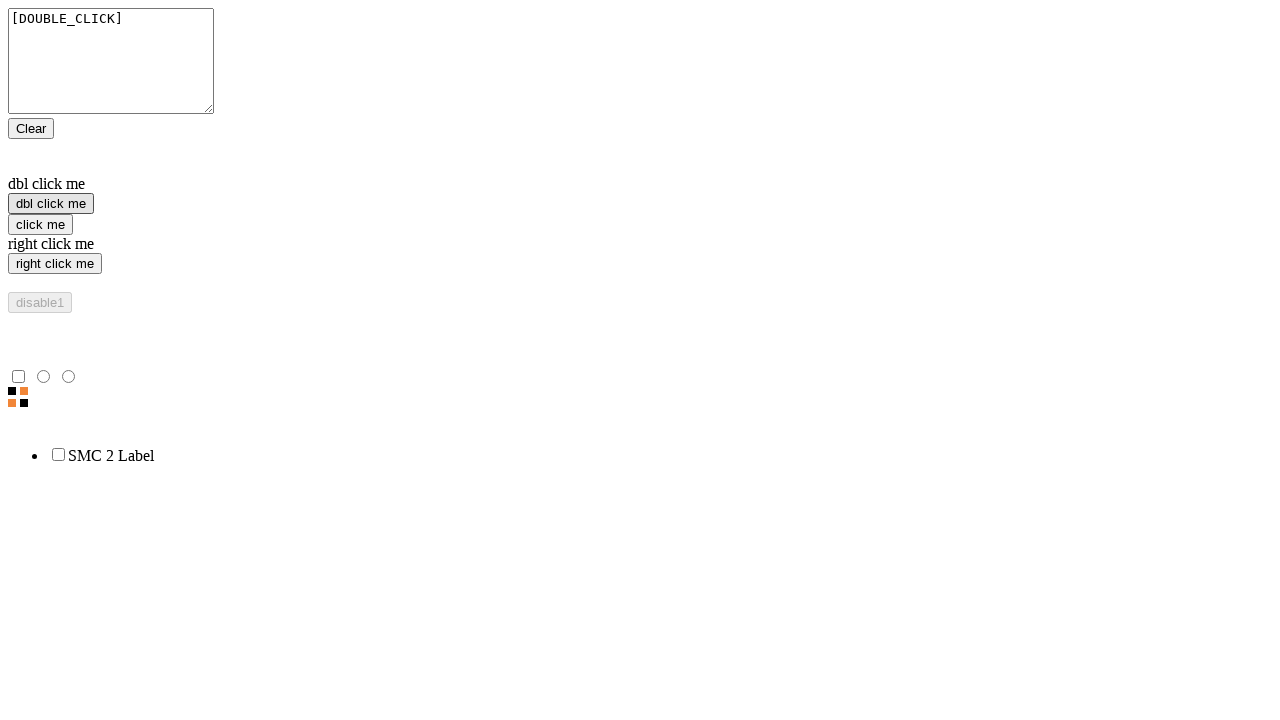

Performed single-click action on element at (40, 224) on xpath=/html/body/form/input[3]
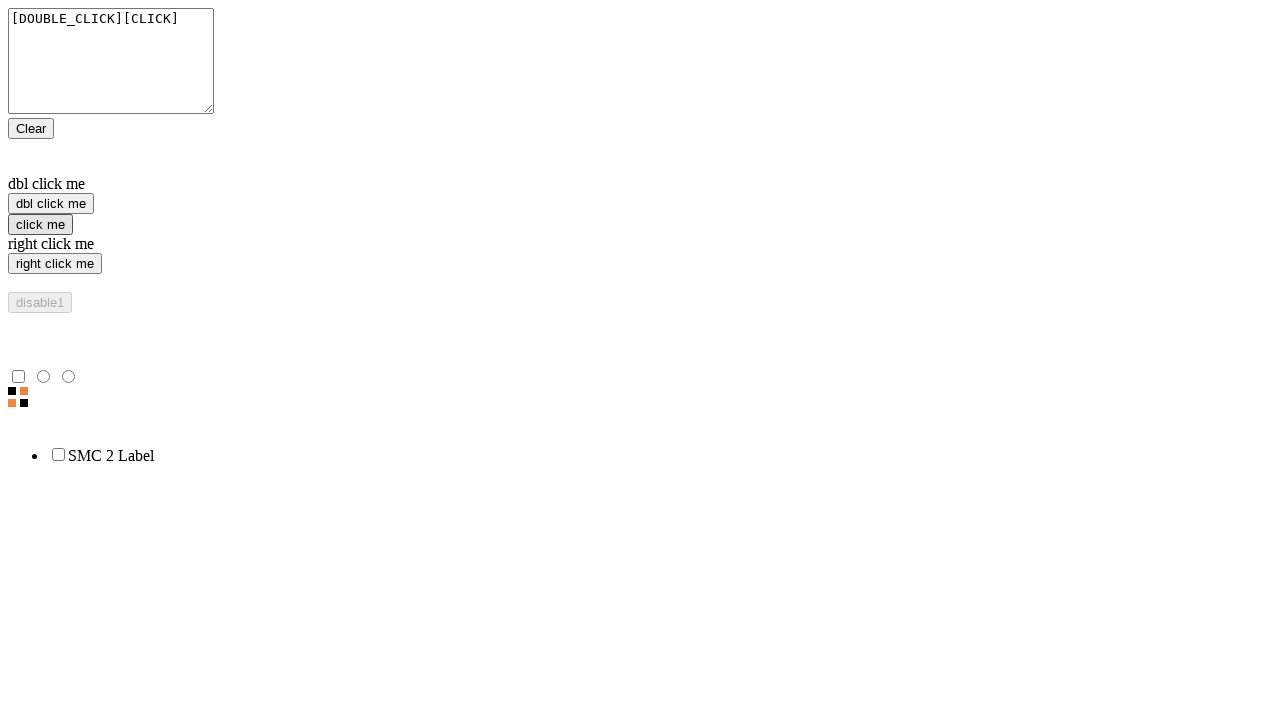

Performed right-click action on element at (55, 264) on xpath=/html/body/form/input[4]
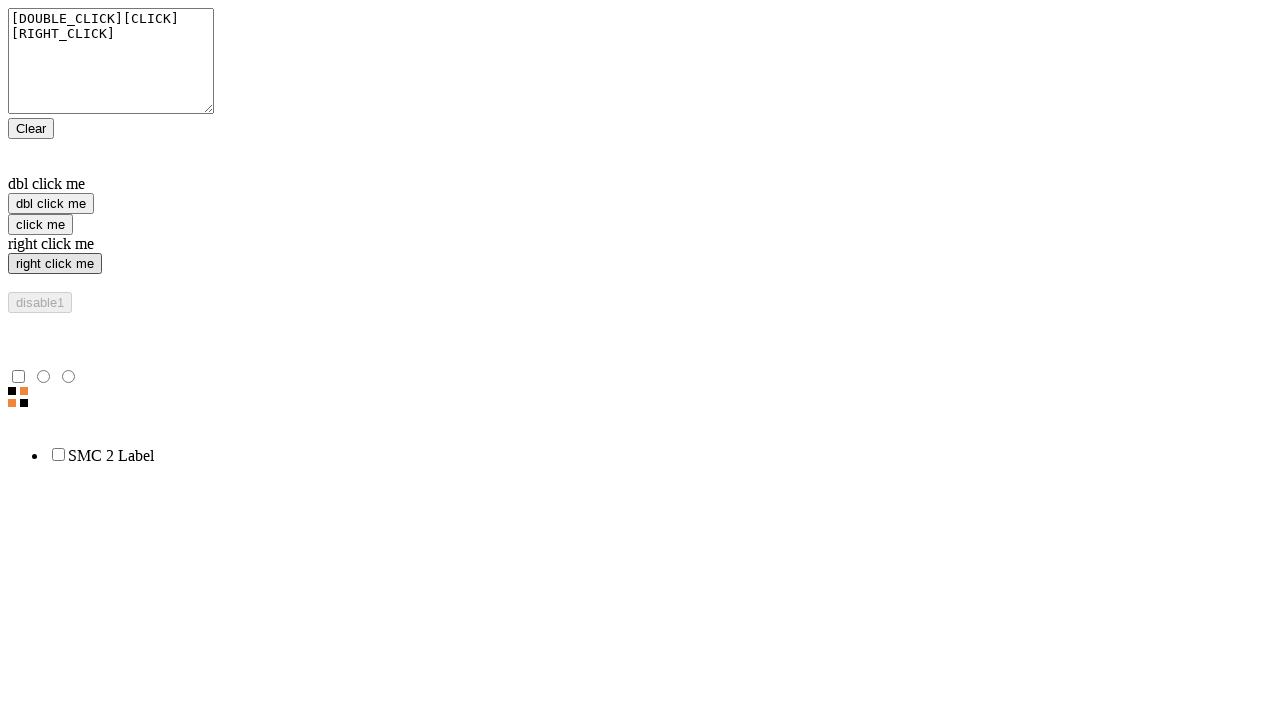

Clicked clear element at (31, 128) on xpath=/html/body/form/input[1]
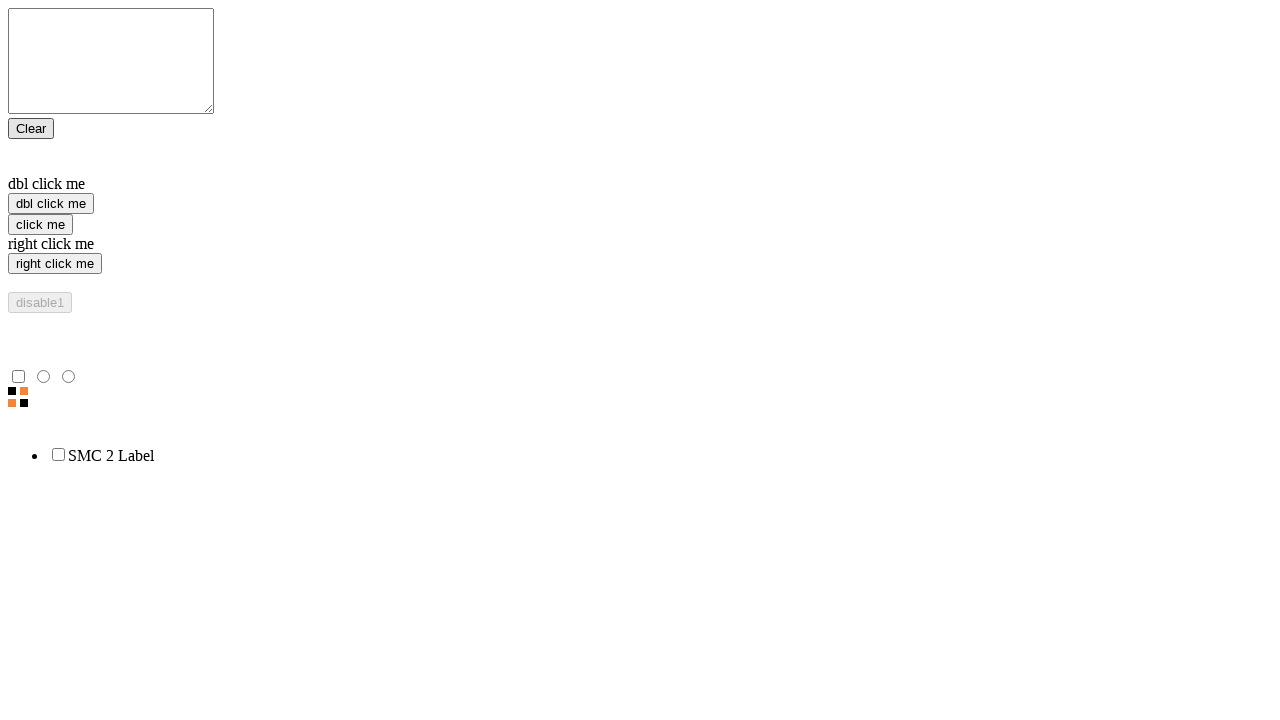

Navigated to drag and drop demo page
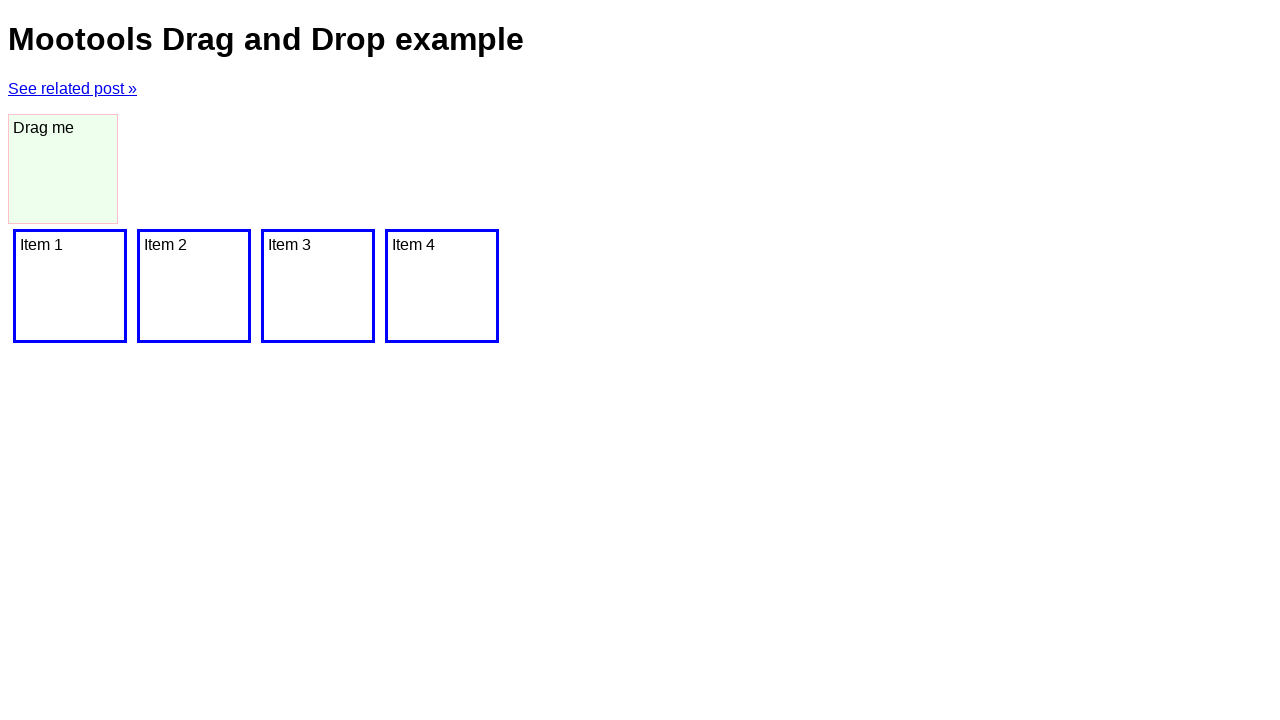

Located drag element
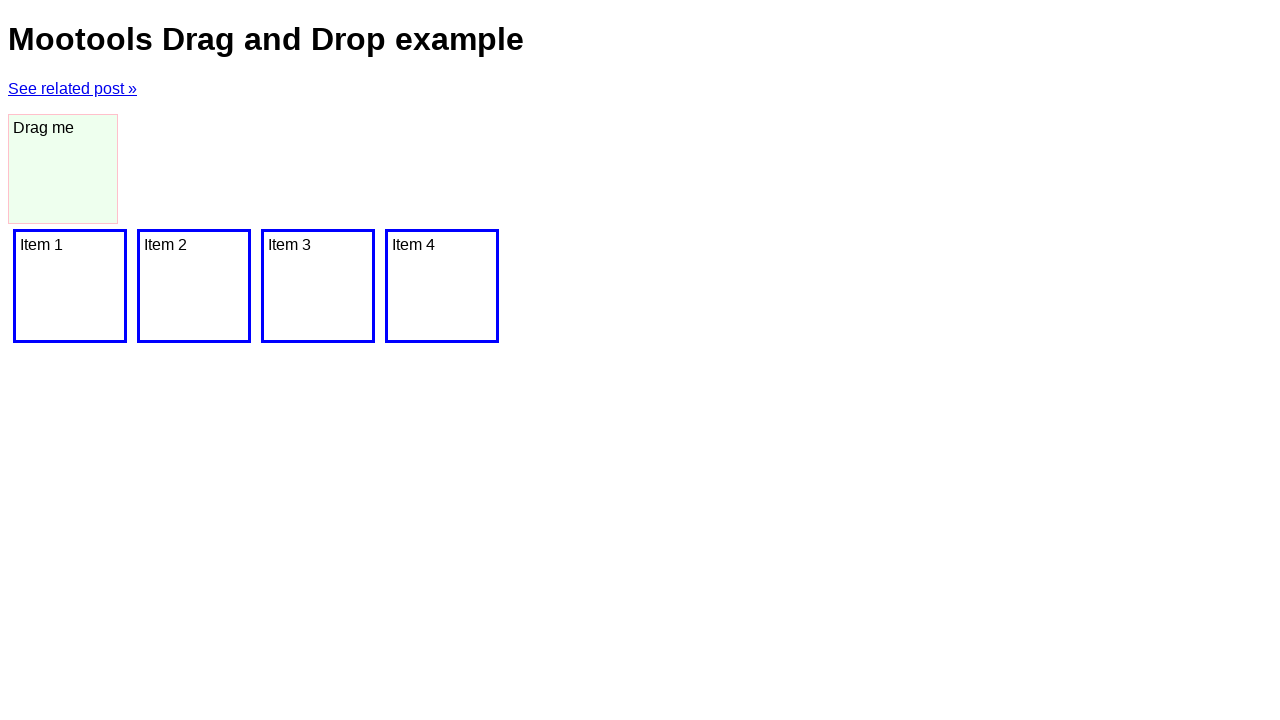

Located drop target element
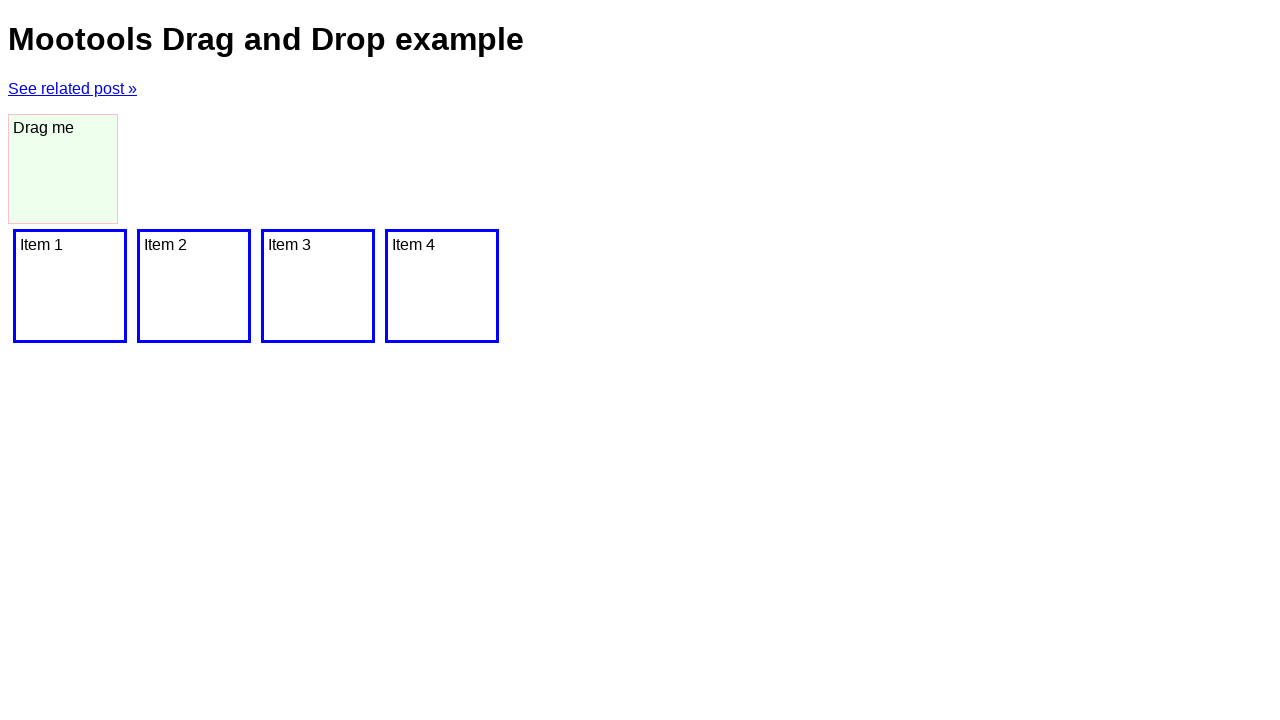

Performed drag-and-drop action from dragger to drop target at (70, 286)
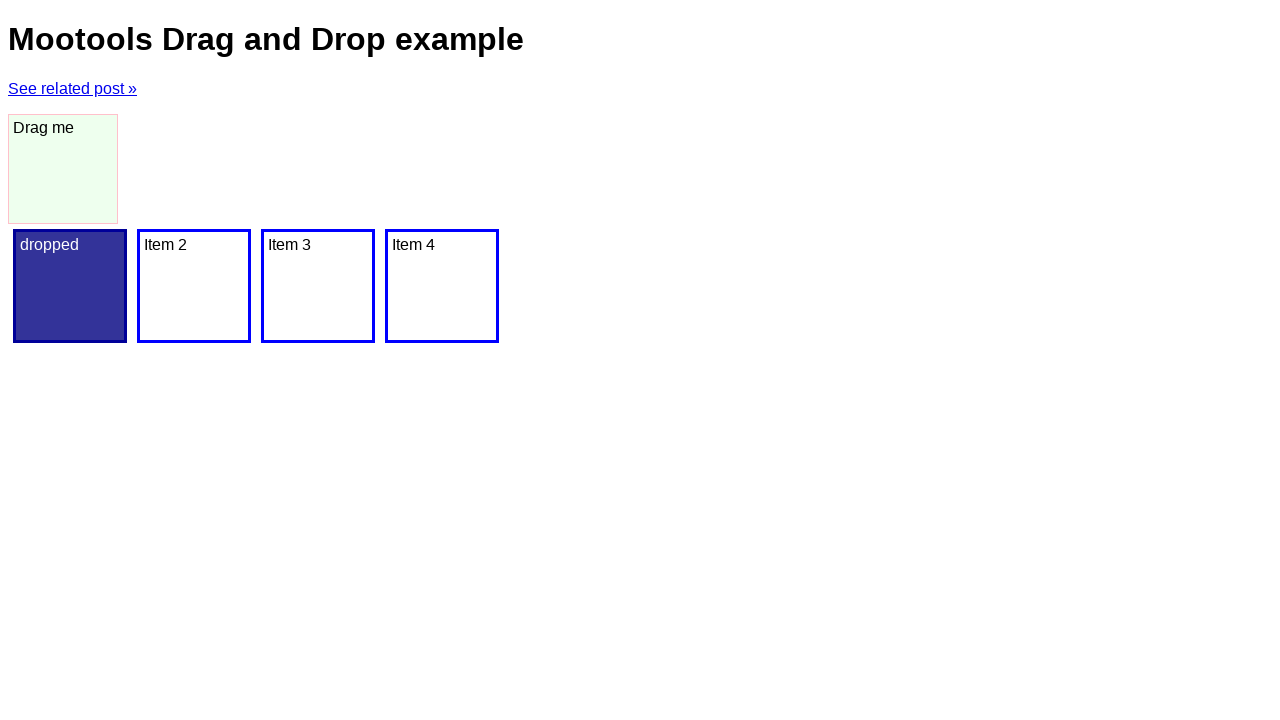

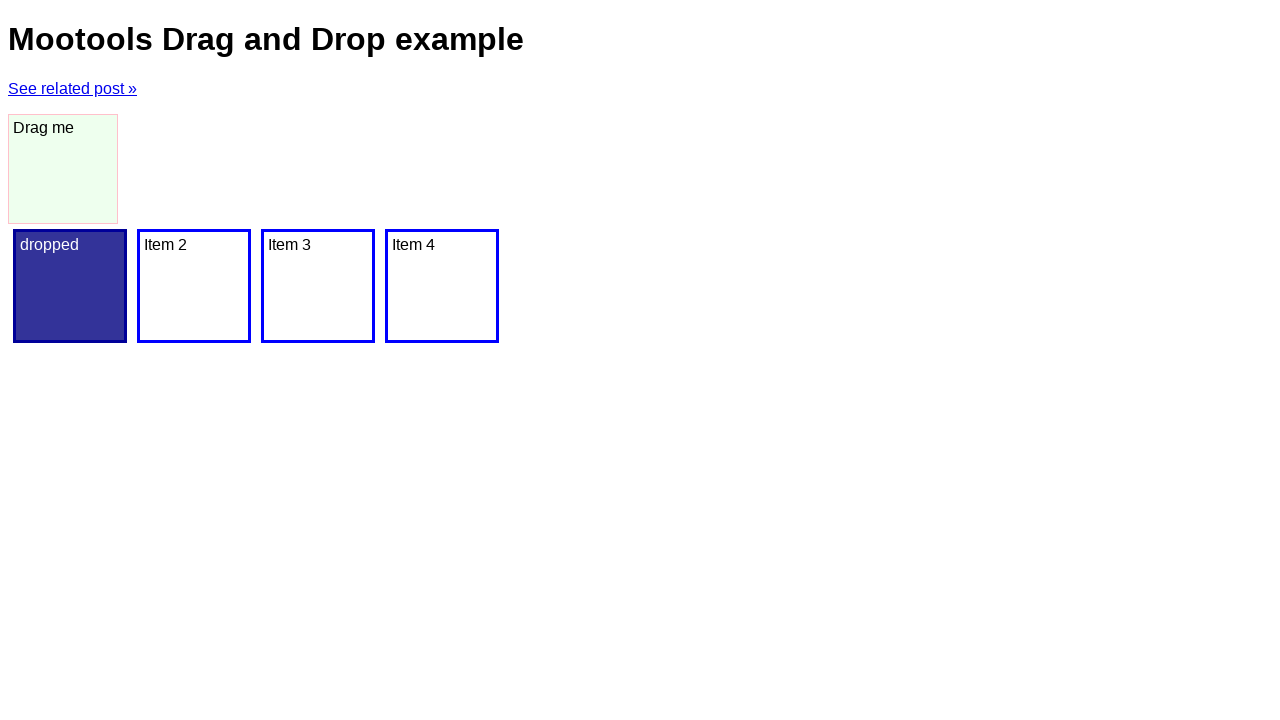